Tests dropdown selection functionality by selecting specific options from two different dropdown menus on a practice page

Starting URL: https://grotechminds.com/dropdown/

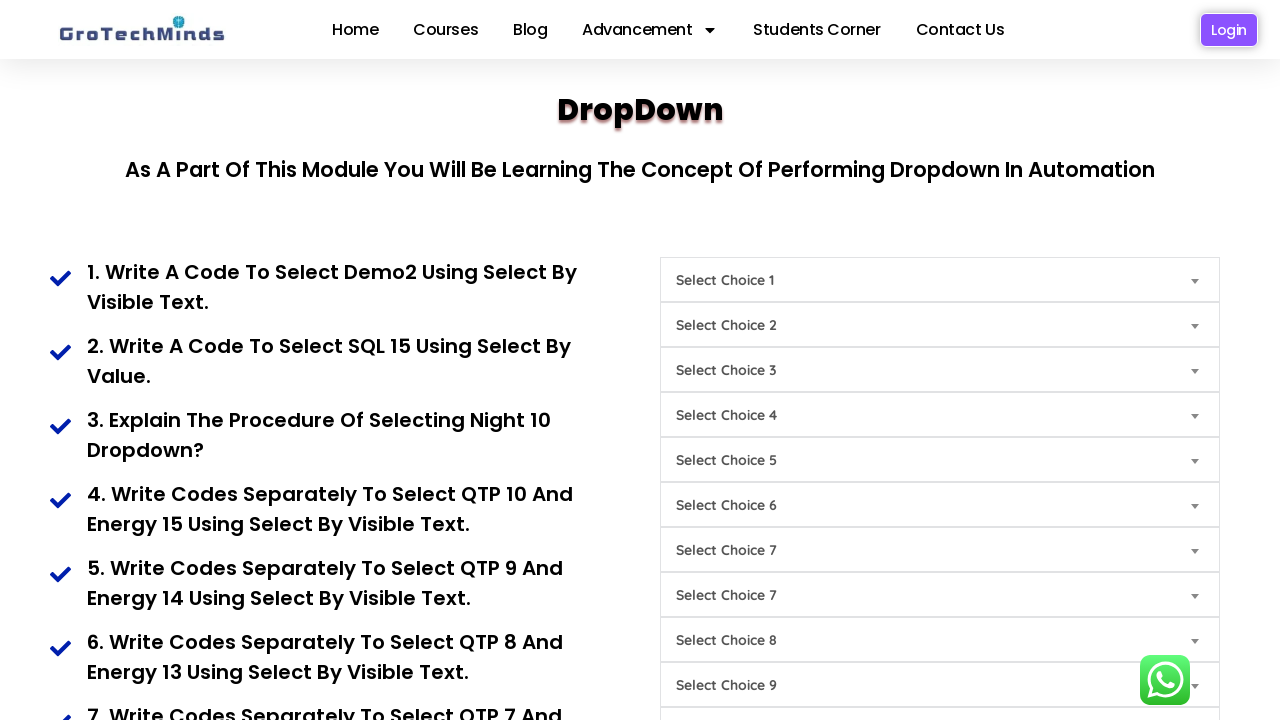

Selected 'QTP8' from the first dropdown (Choice8) on (//select[@name='Choice8'])[1]
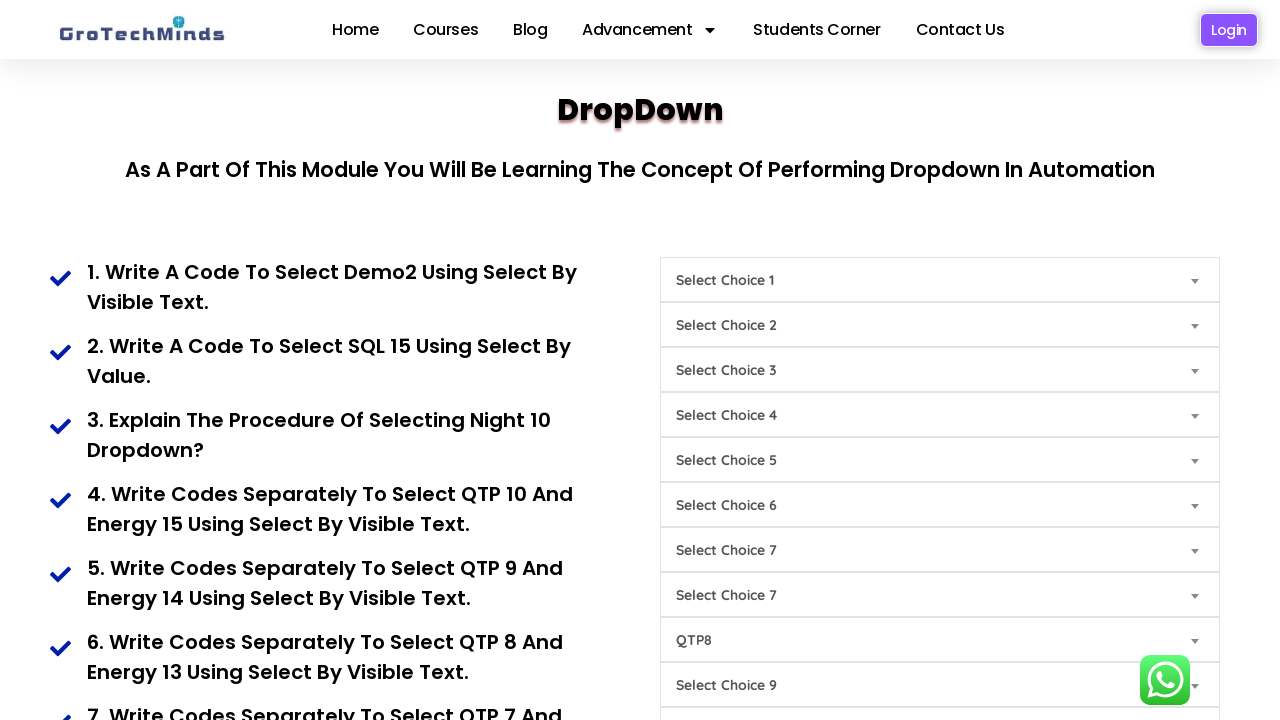

Selected 'Energy15' from the second dropdown (Choice4) on (//select[@name='Choice4'])[1]
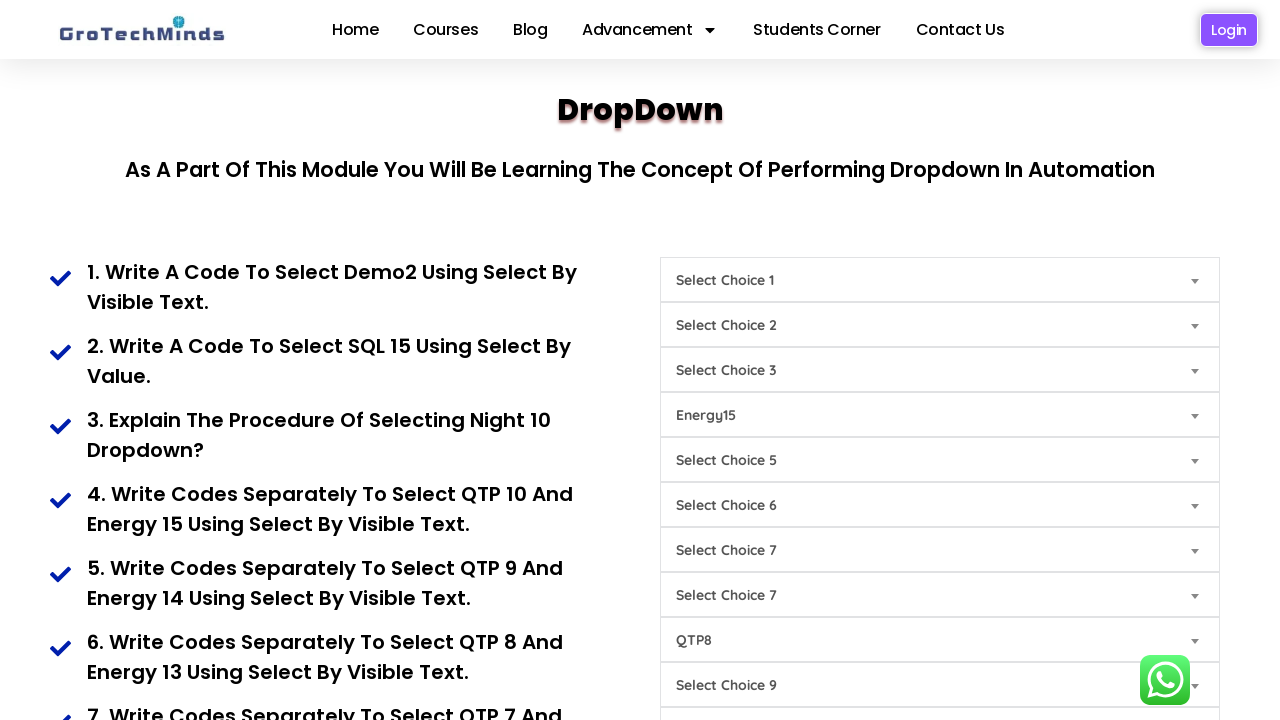

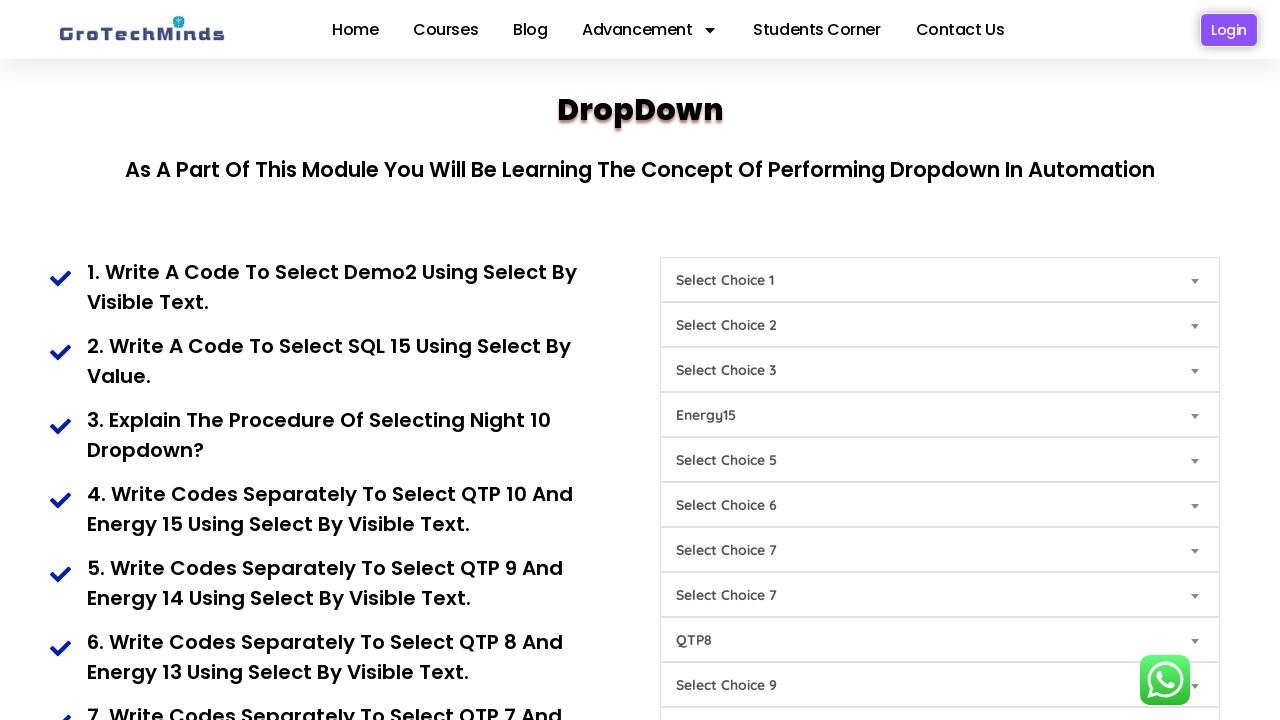